Waits for a price element to show $100, clicks book button, reads a value, calculates a formula, fills the answer, and submits.

Starting URL: http://suninjuly.github.io/explicit_wait2.html

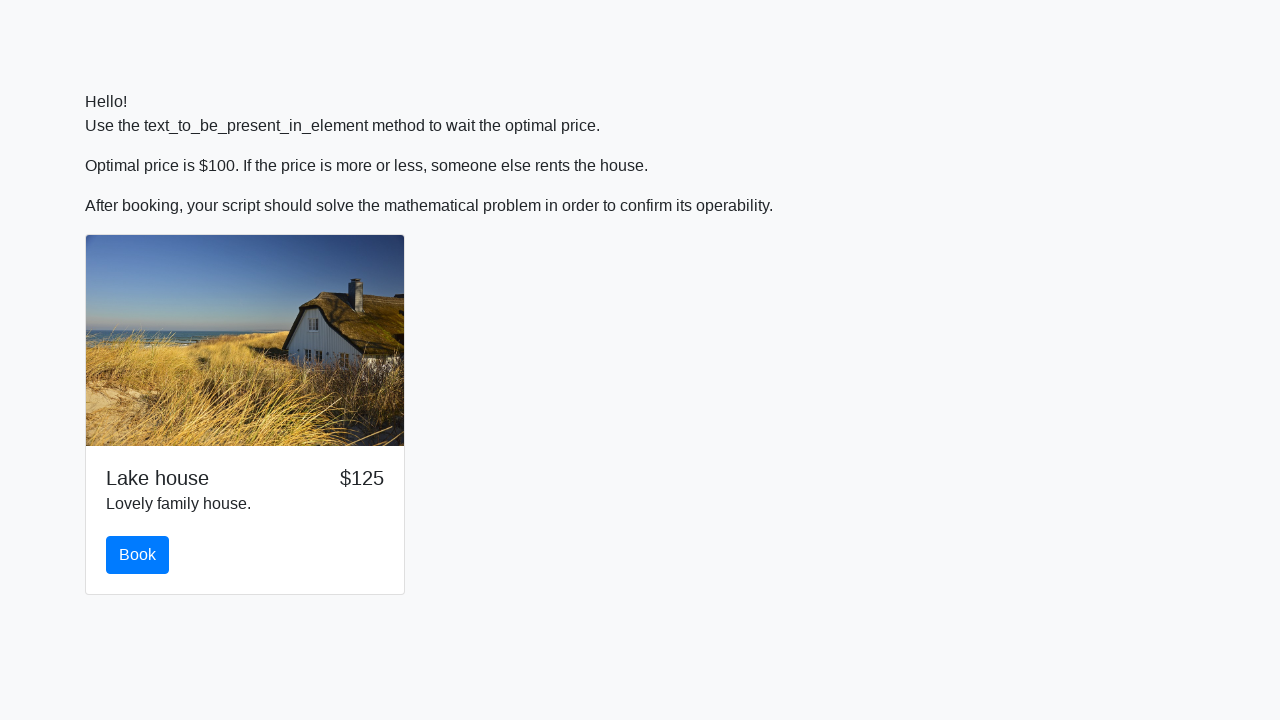

Waited for price element to display $100
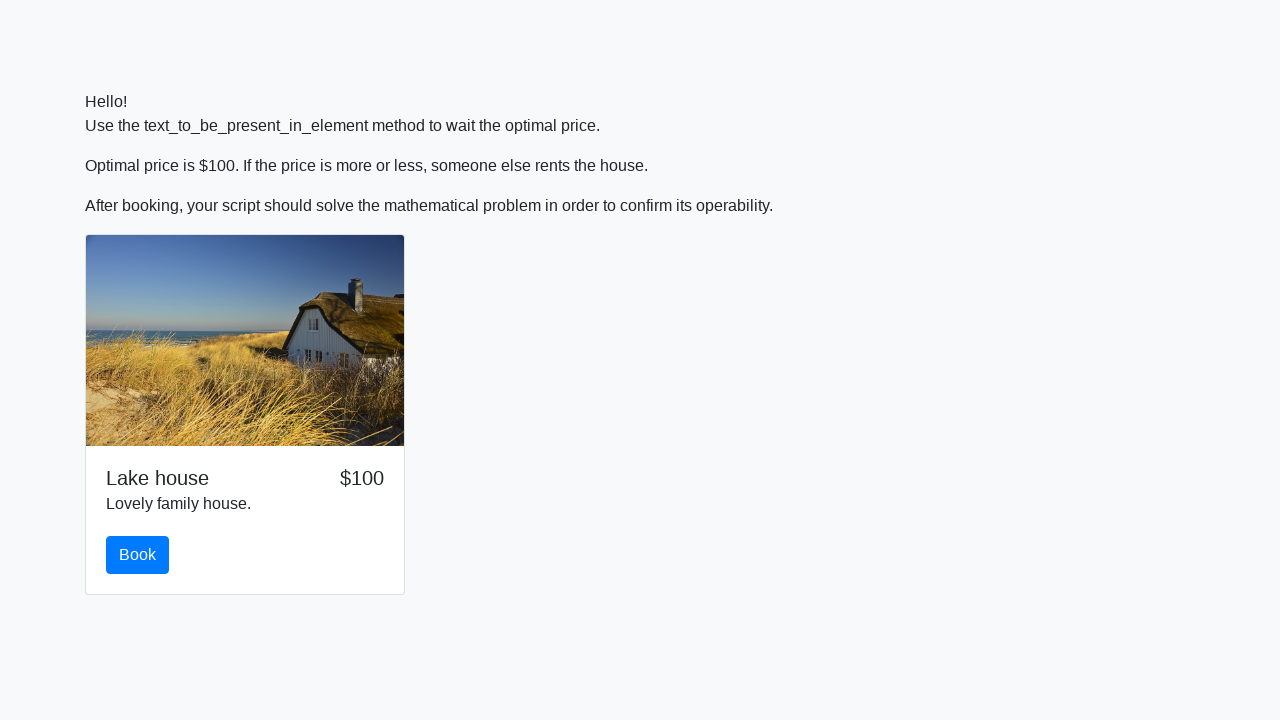

Clicked book button at (138, 555) on #book
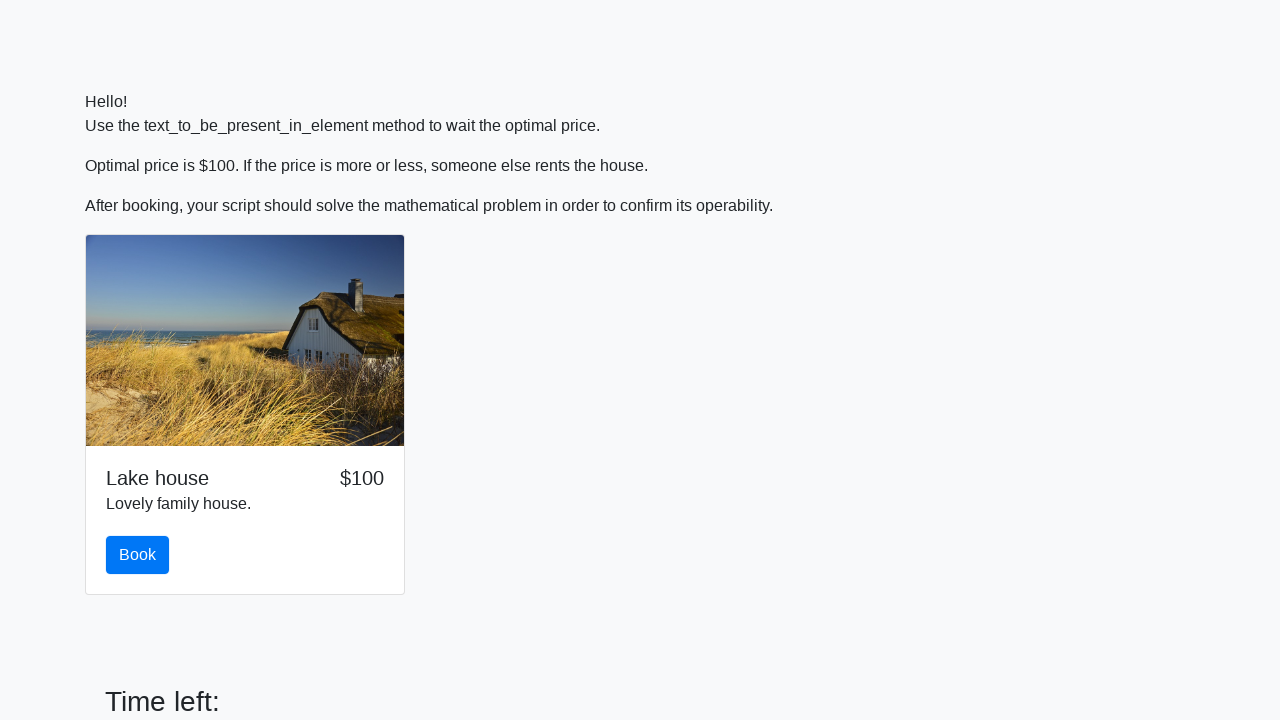

Read input value from page
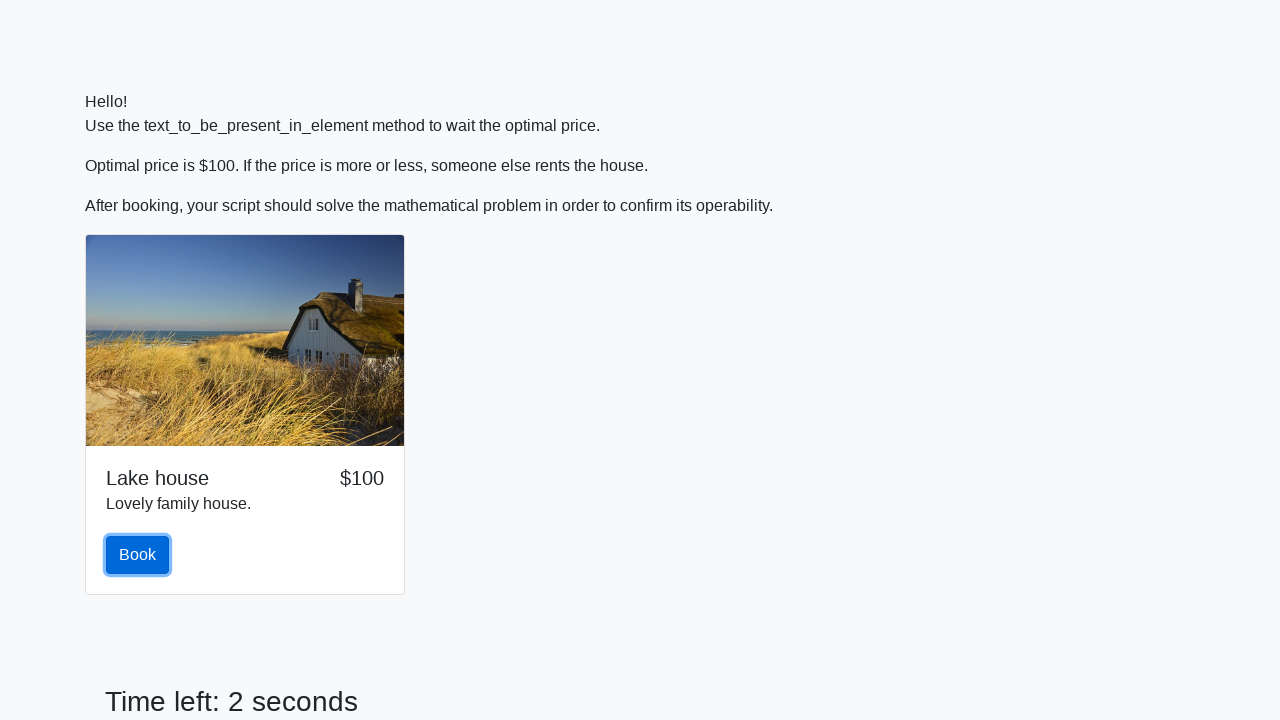

Calculated formula result based on input value
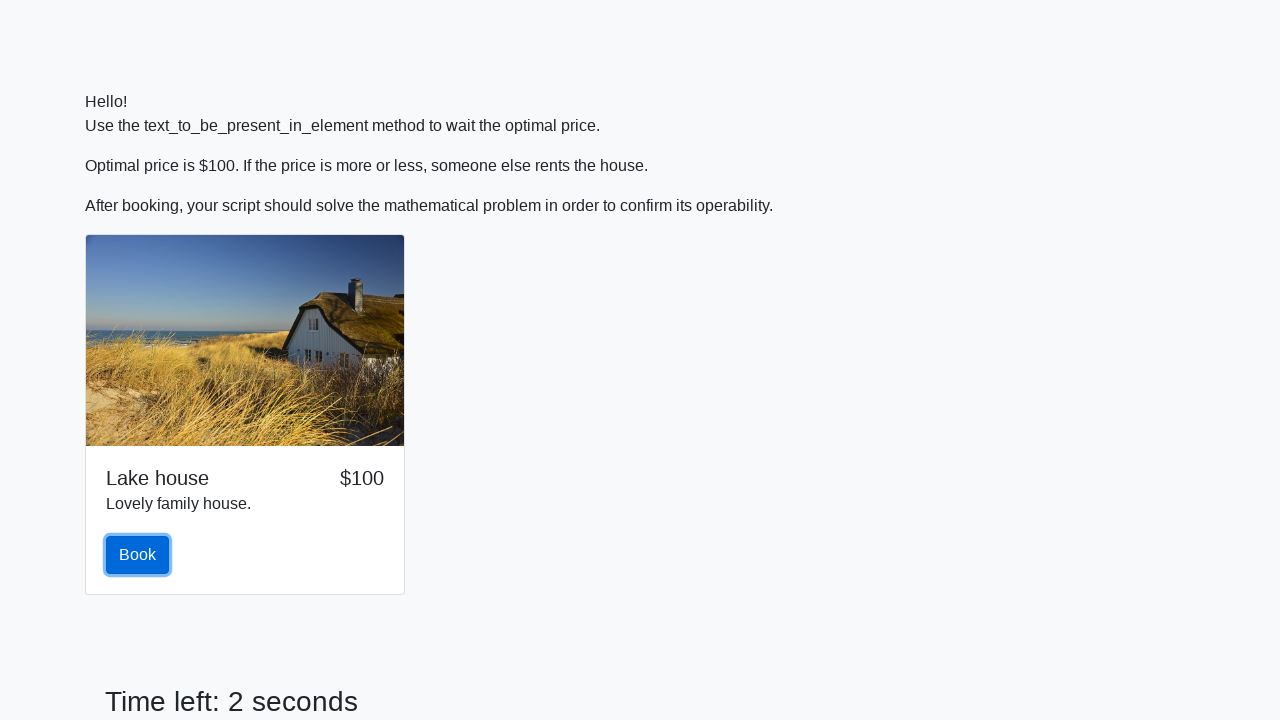

Filled answer field with calculated value on #answer
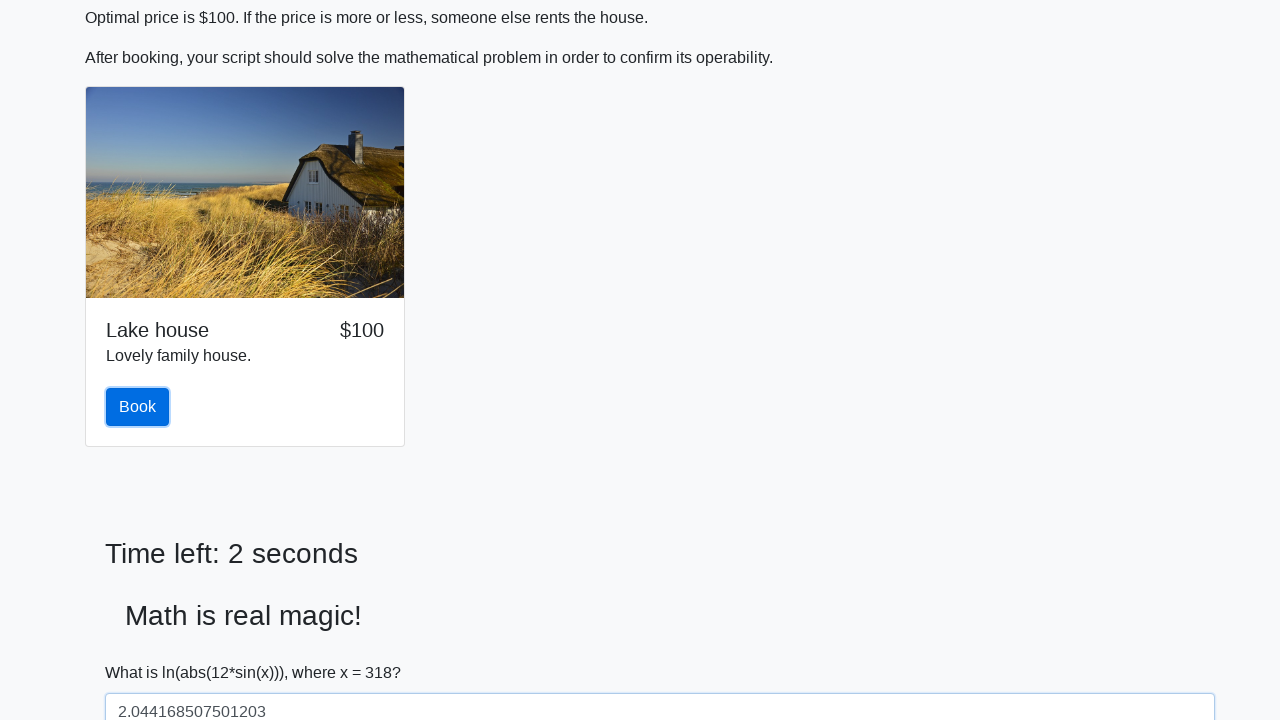

Clicked Submit button at (143, 651) on xpath=//*[text()="Submit"]
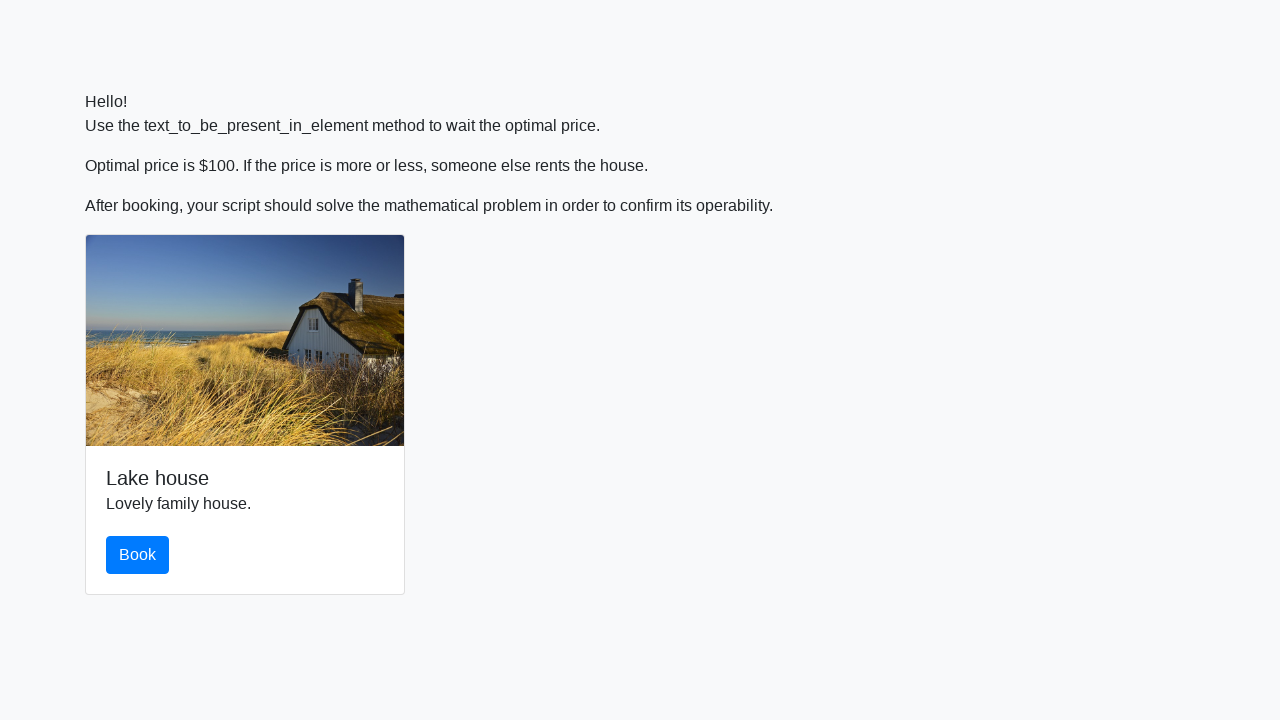

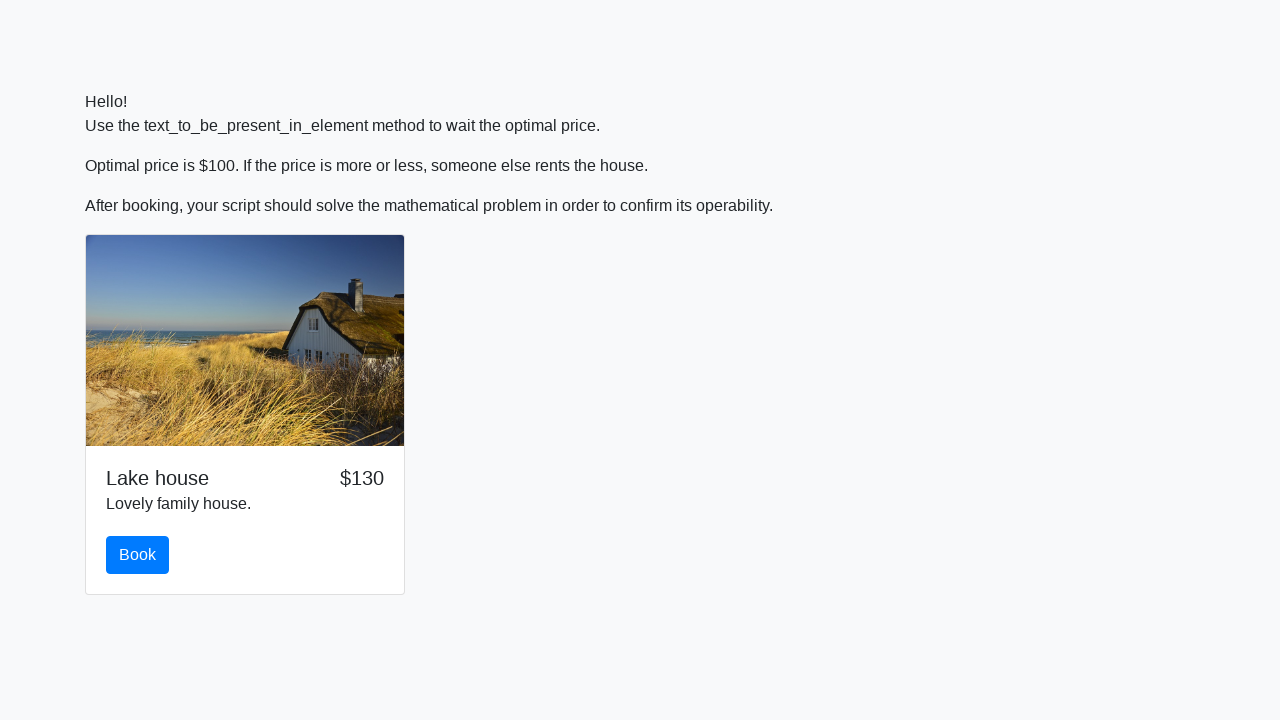